Tests various button properties and interactions including clicking buttons, verifying page navigation, checking button enabled state, and retrieving button position, color, and dimensions

Starting URL: https://www.leafground.com/button.xhtml

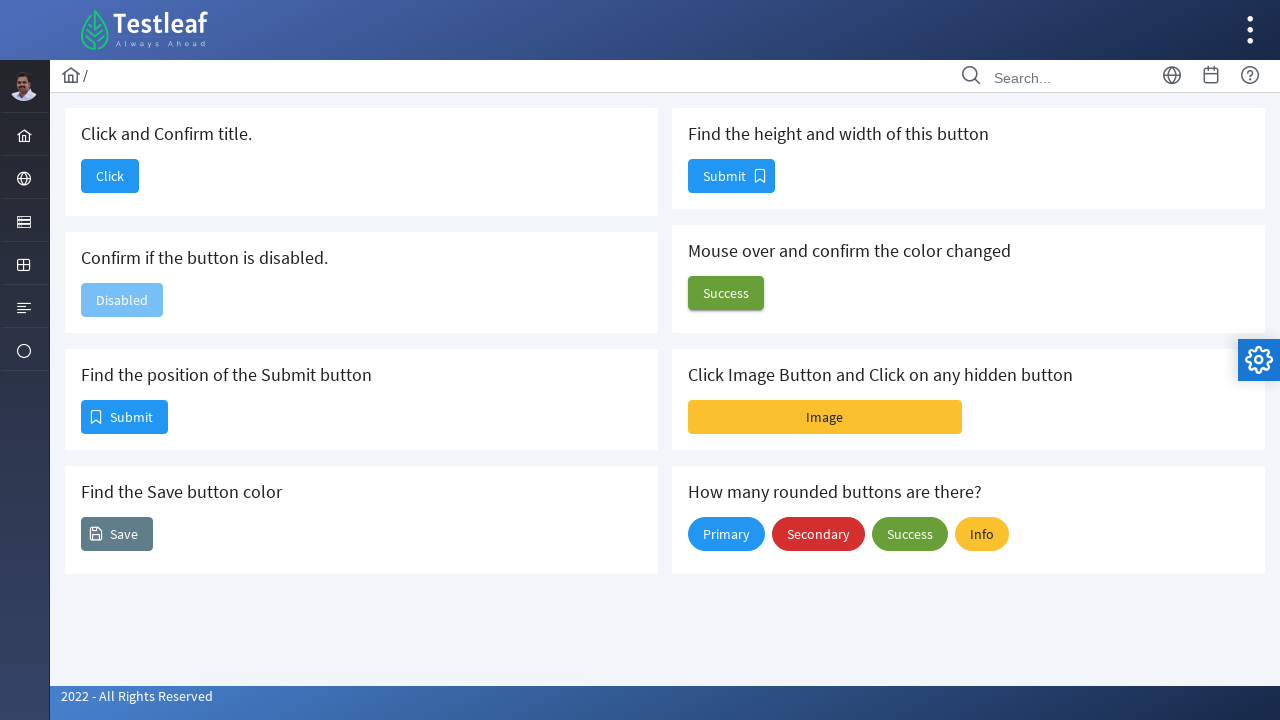

Clicked button to navigate to Dashboard at (110, 176) on button#j_idt88\:j_idt90
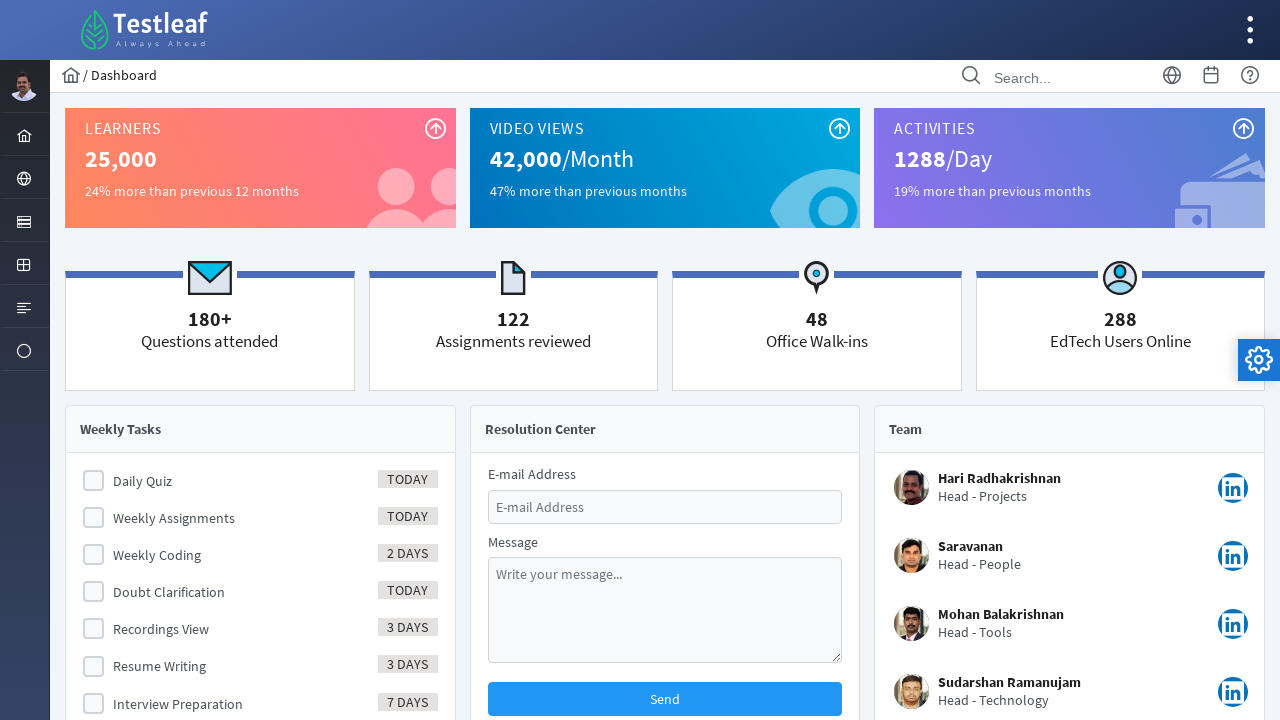

Waited for page to load and reach networkidle state
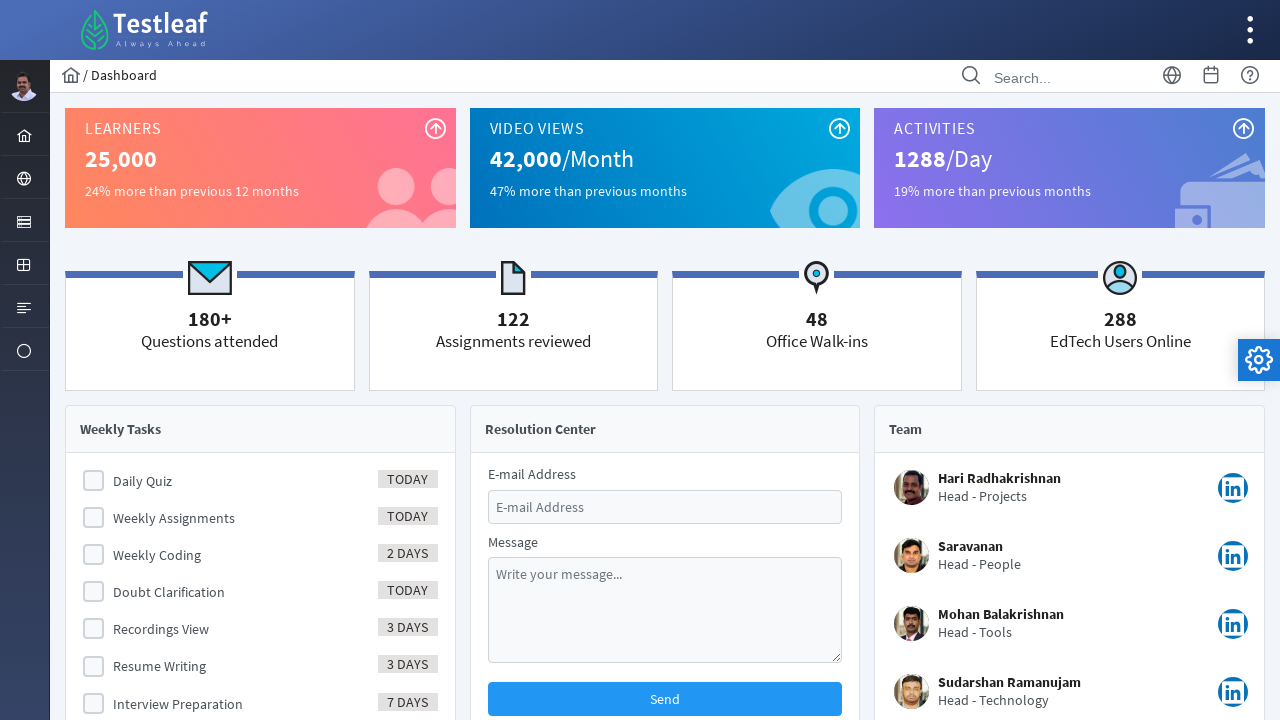

Verified page title is 'Dashboard'
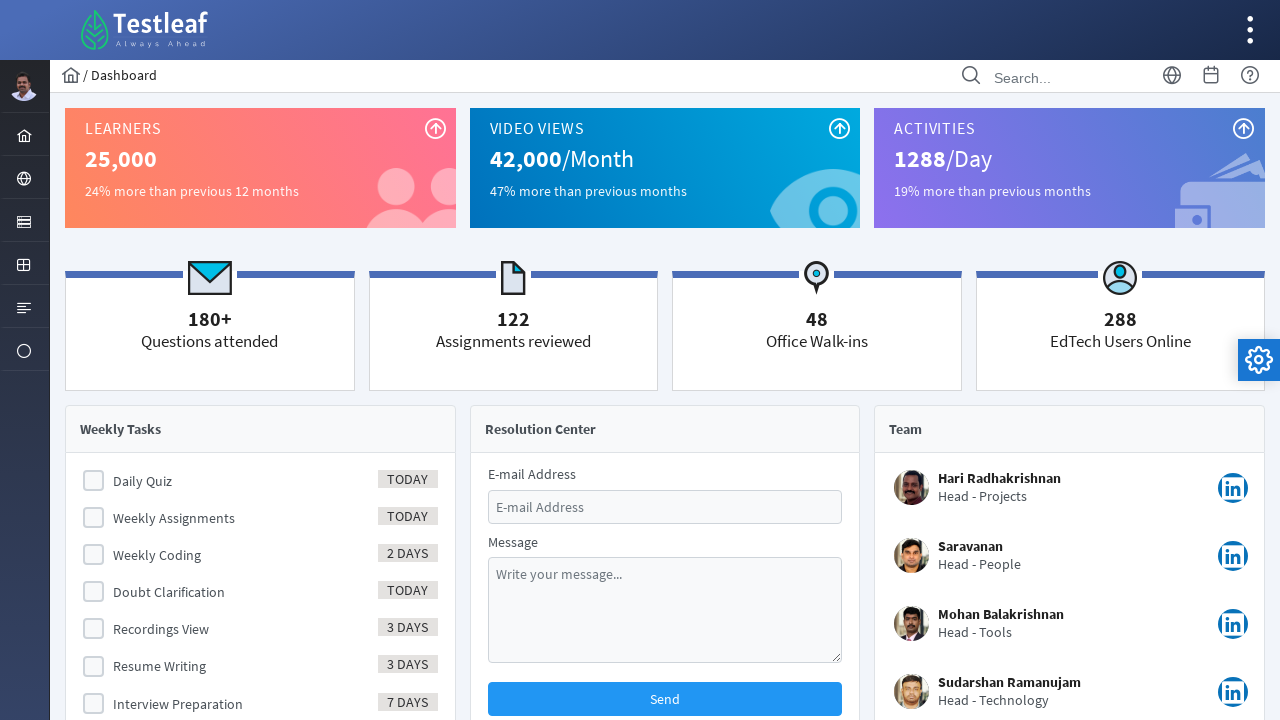

Navigated back to button test page
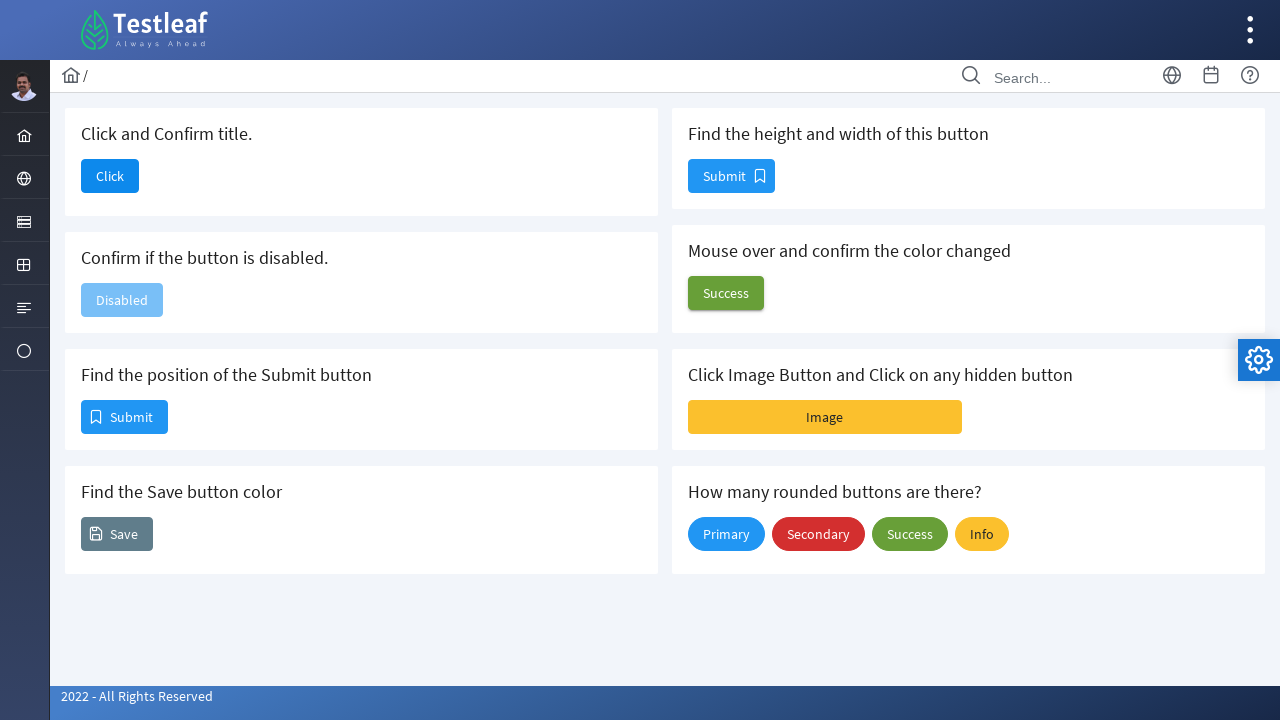

Located button to check enabled state
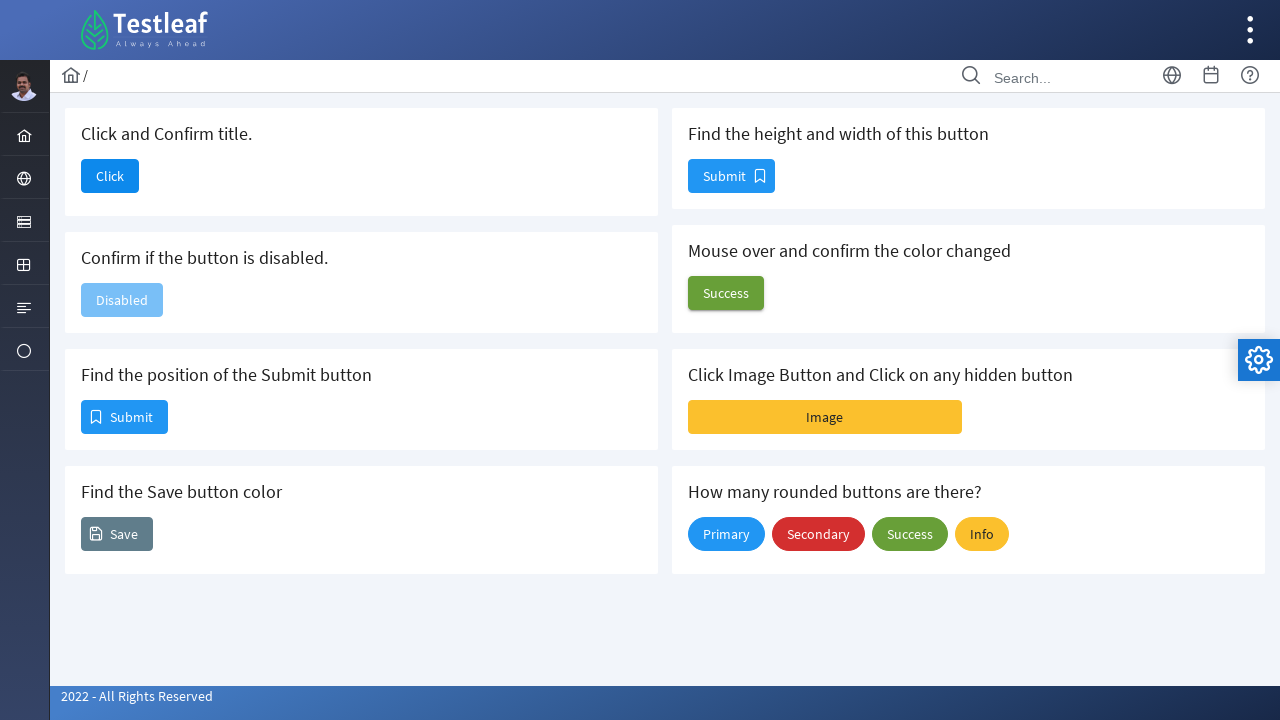

Checked button enabled state: False
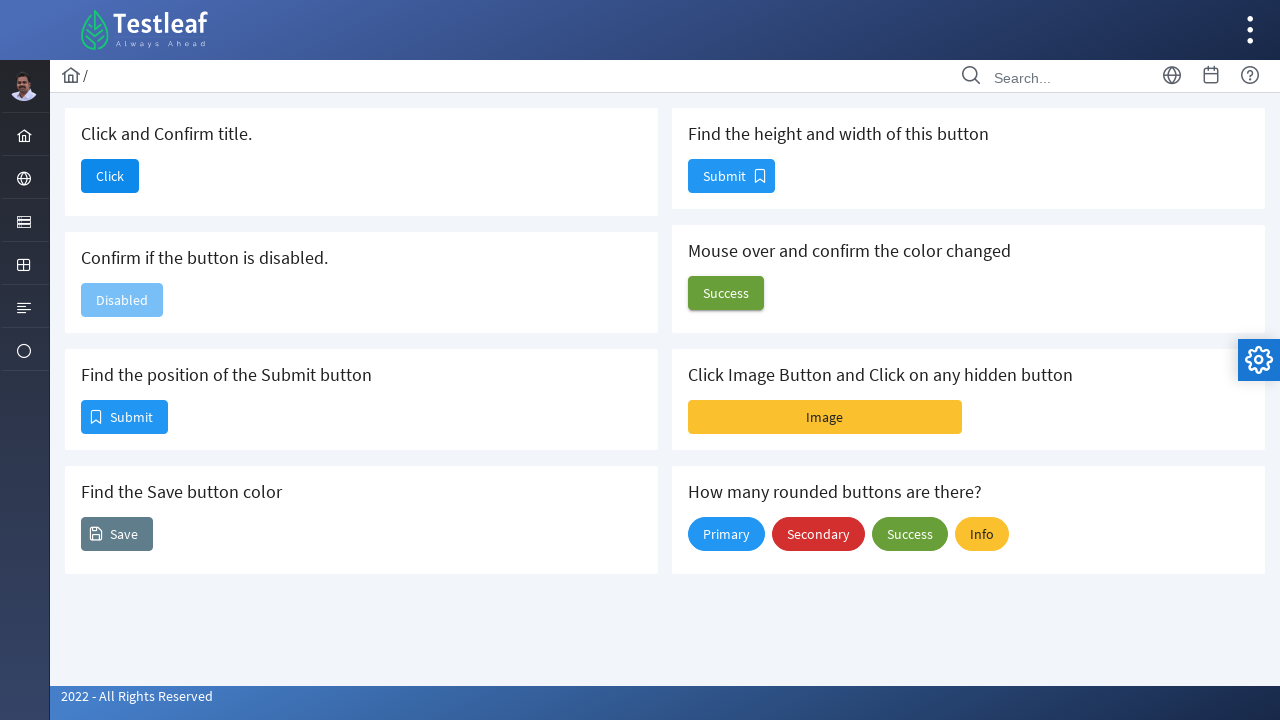

Located submit button to get position
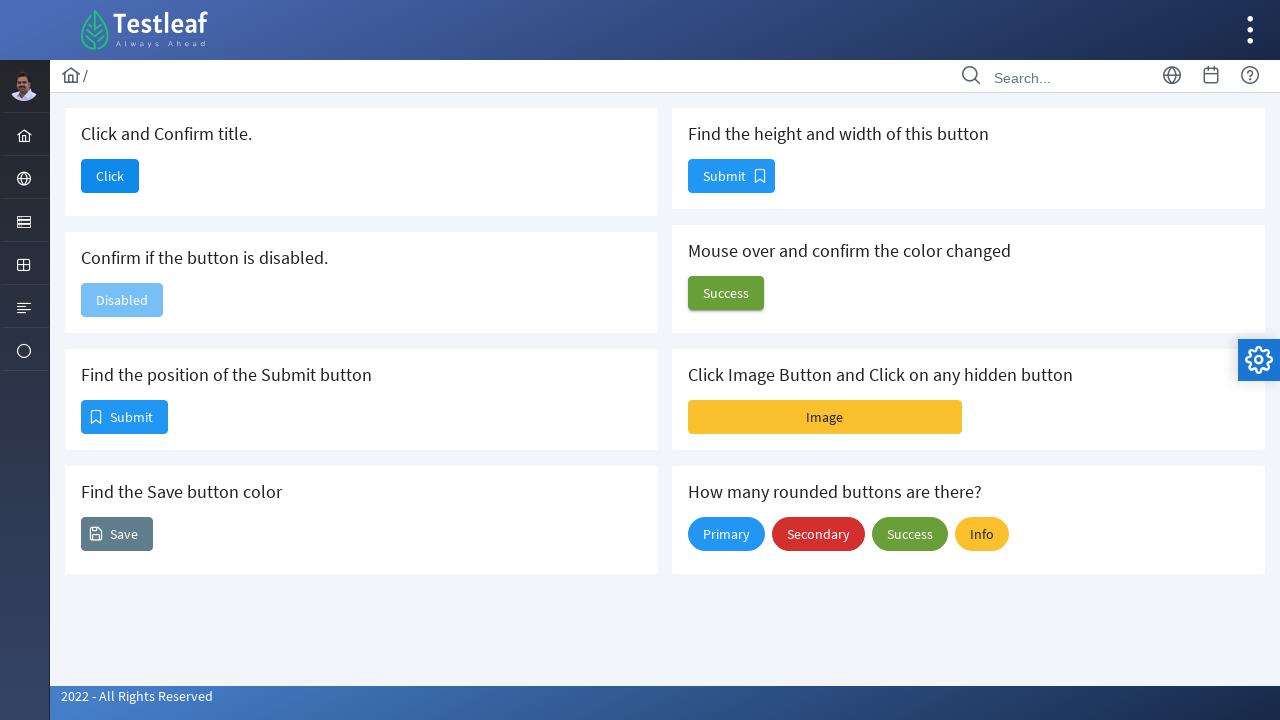

Retrieved submit button position: X=81, Y=400
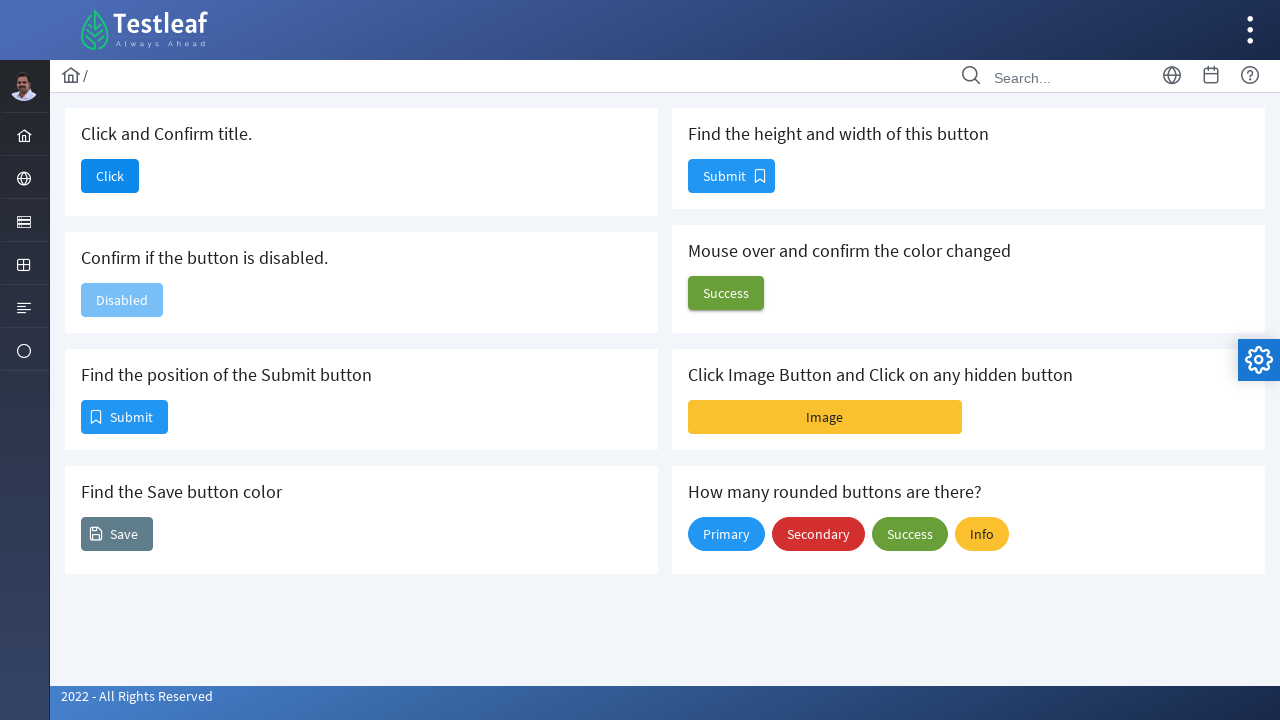

Located save button to get background color
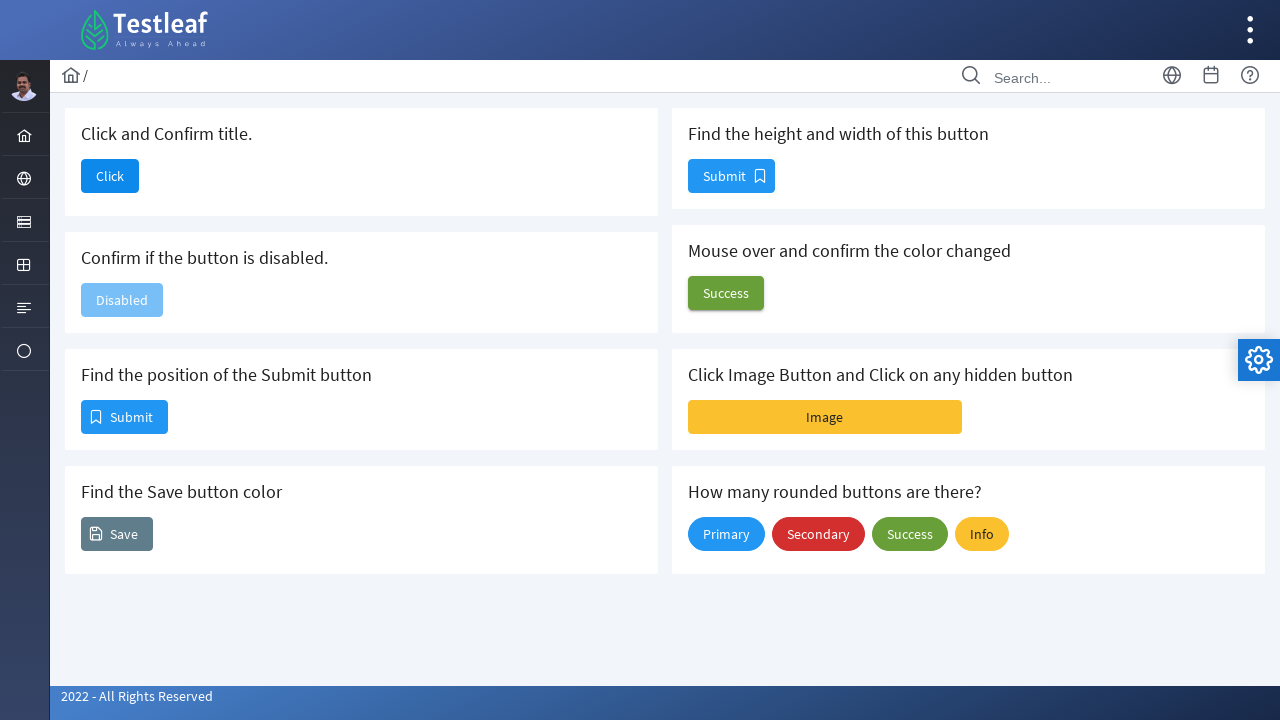

Retrieved save button background color: rgb(96, 125, 139)
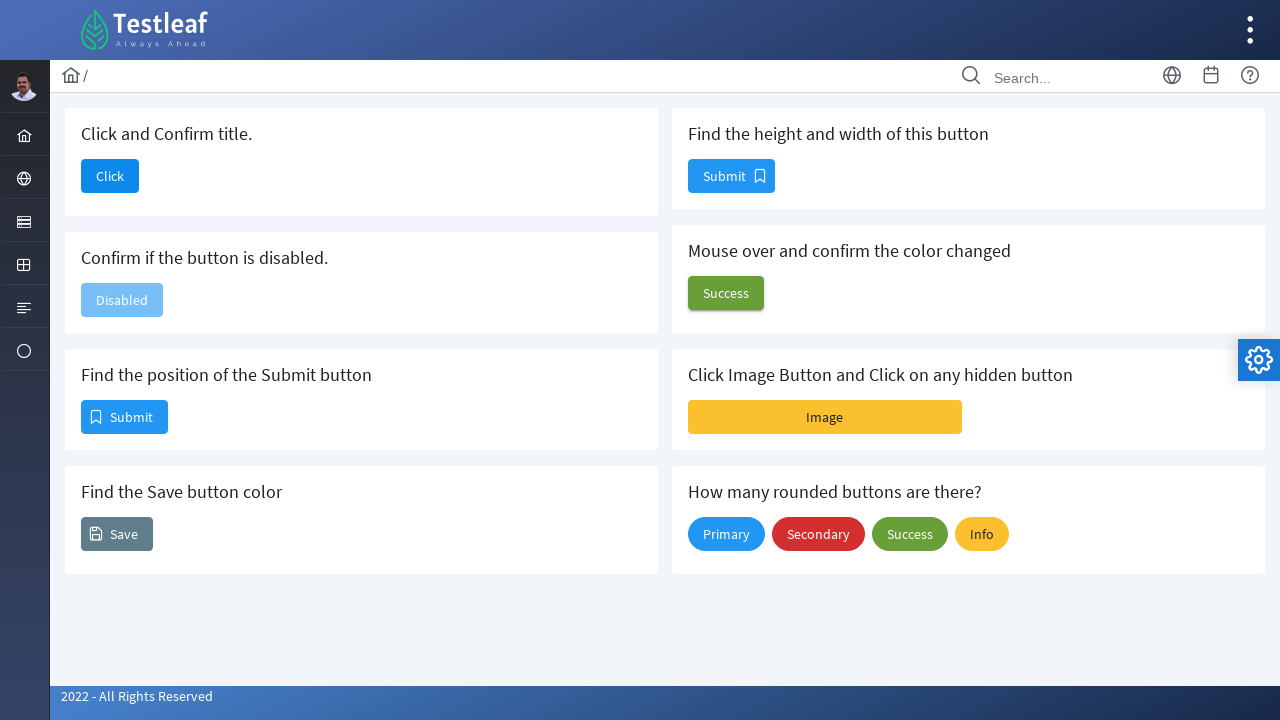

Located button to get size dimensions
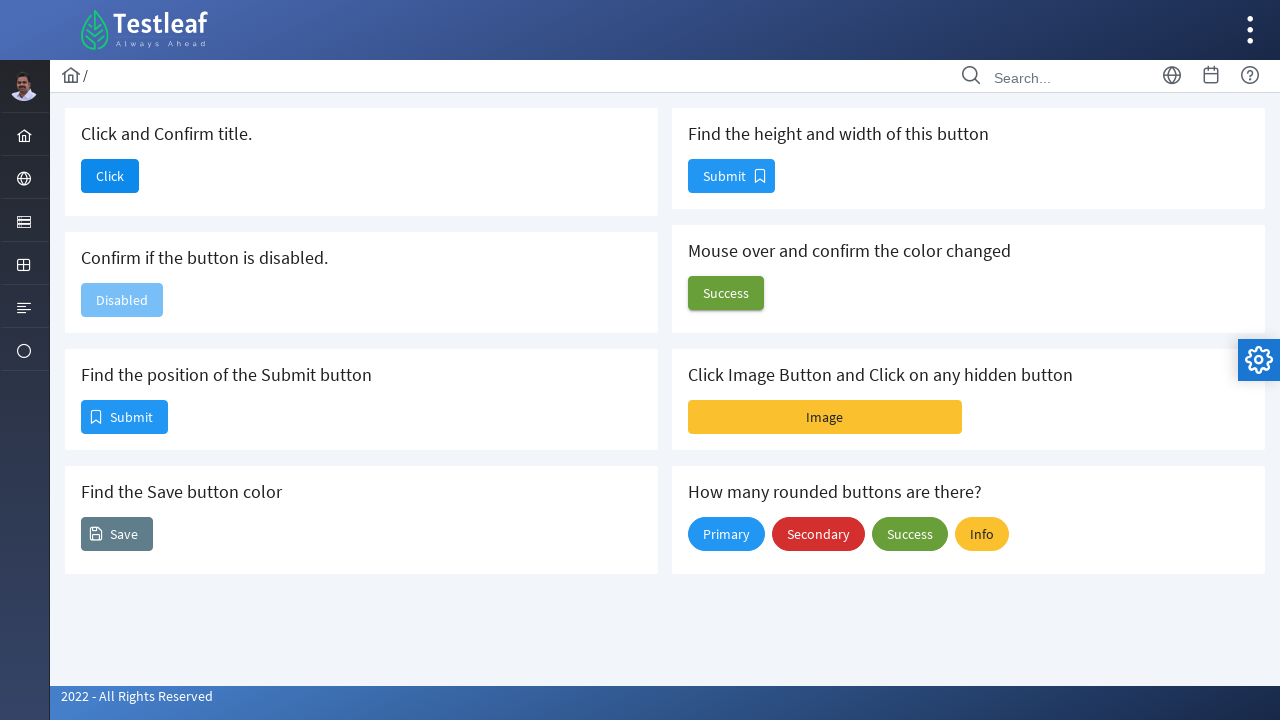

Retrieved button dimensions: Height=34, Width=87
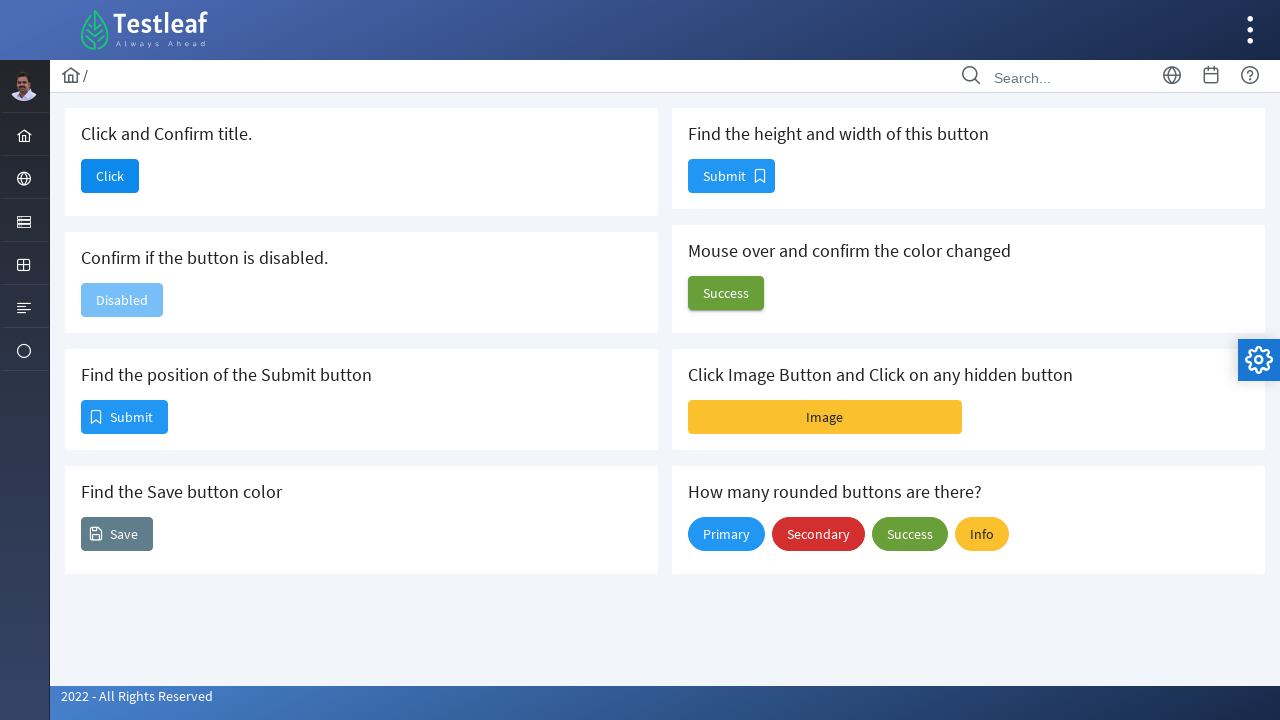

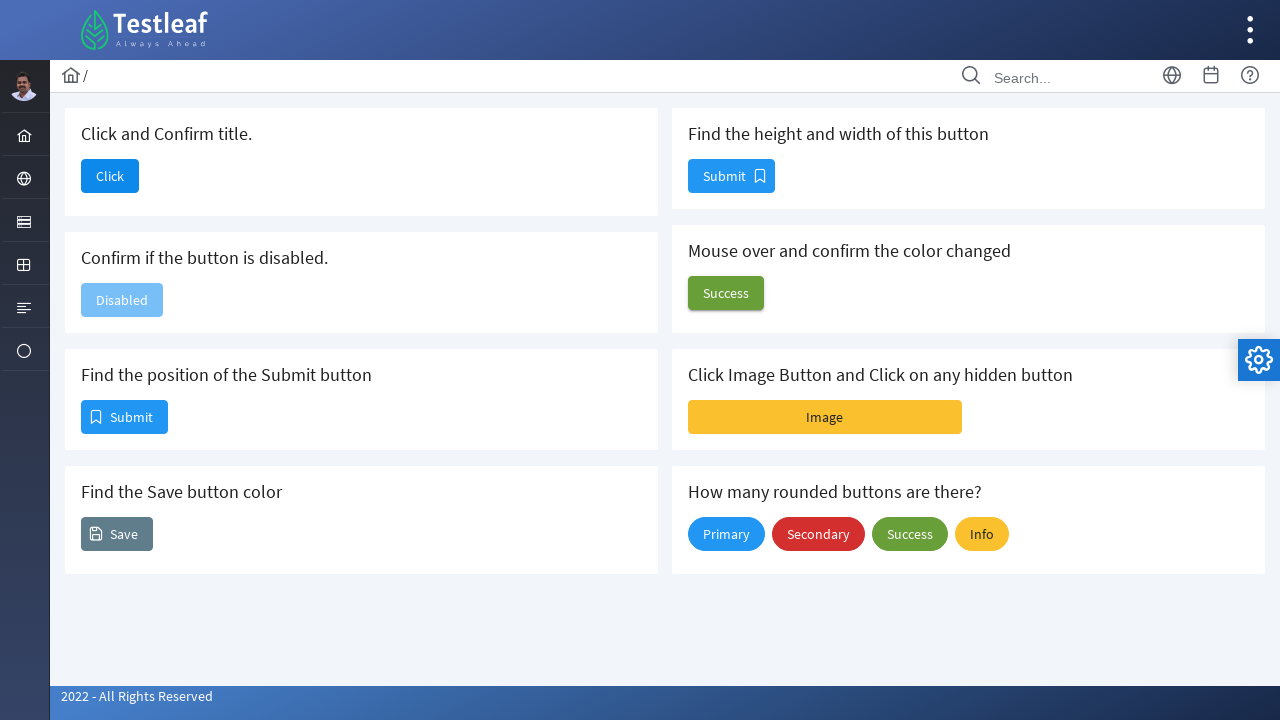